Tests the Alerts, Frame & Windows section by clicking on the third card and verifying that all expected menu items (Browser Windows, Alerts, Frames, Nested Frames, Modal Dialogs) are displayed.

Starting URL: https://demoqa.com/

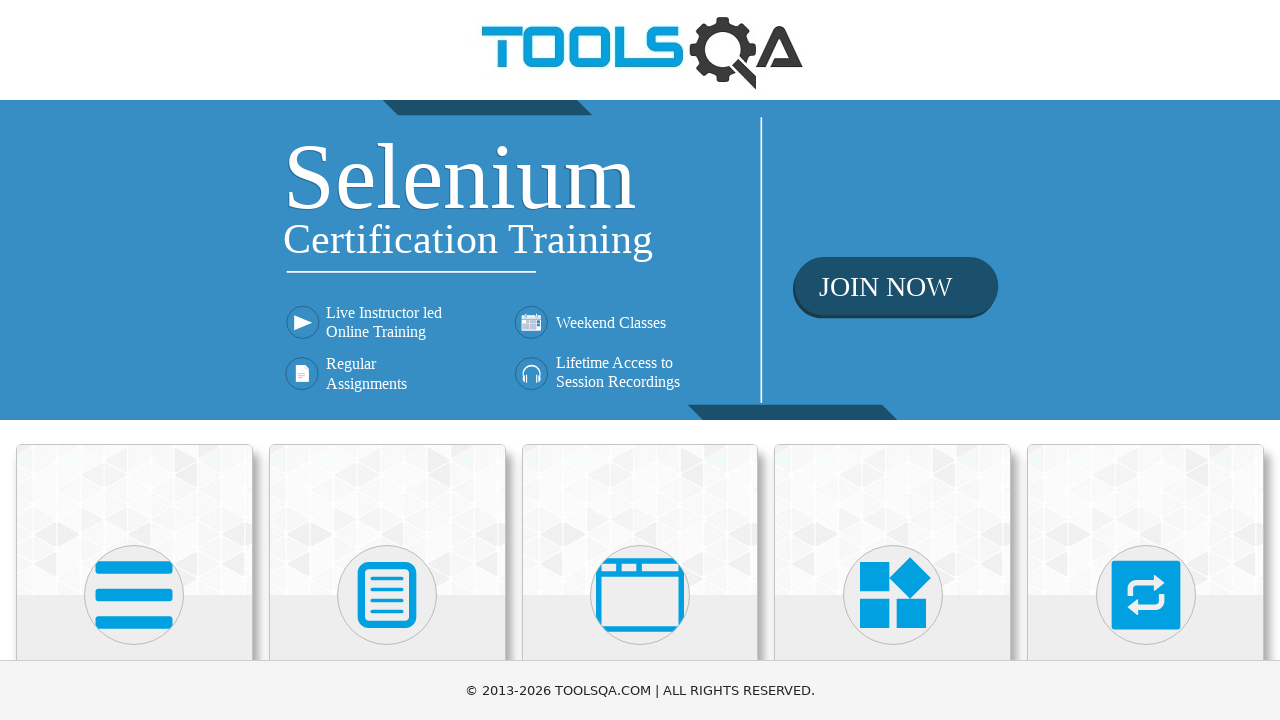

Clicked on the third card (Alerts, Frame & Windows) at (640, 520) on xpath=(//div[@class='card mt-4 top-card'])[3]
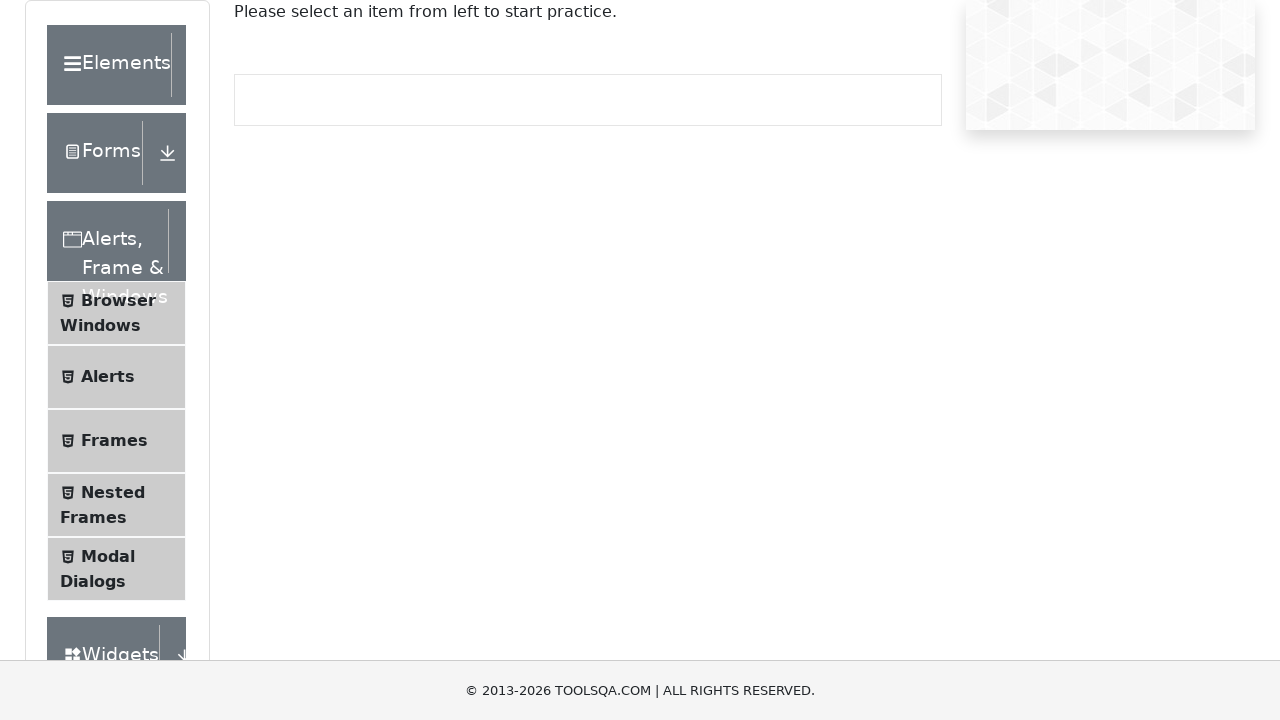

Menu items loaded in the left panel
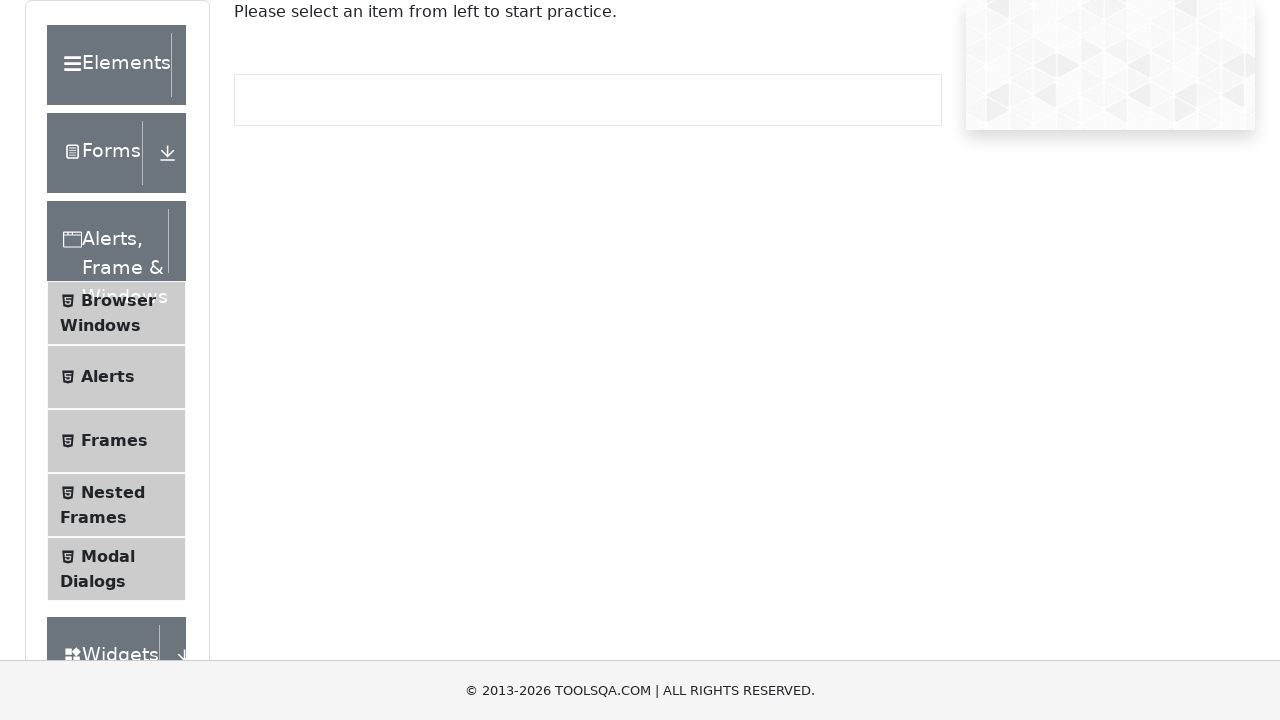

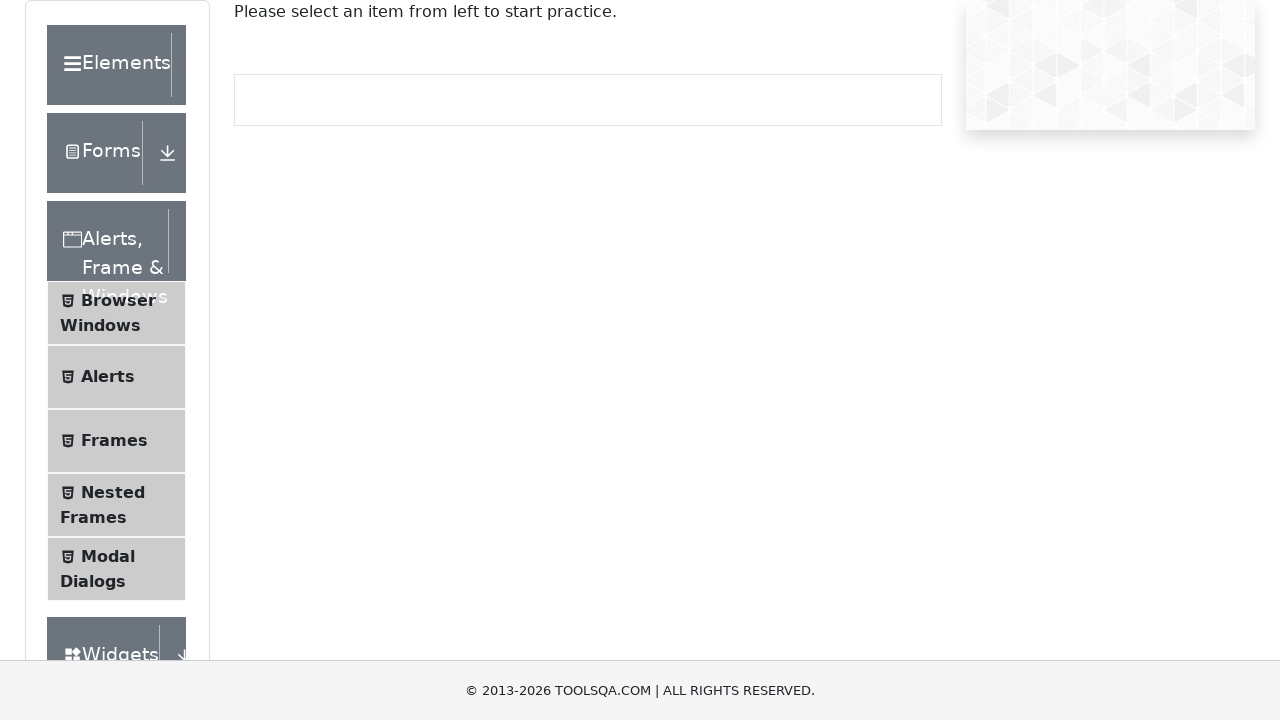